Navigates to Form Authentication page and verifies the href attribute of Elemental Selenium link

Starting URL: https://the-internet.herokuapp.com/

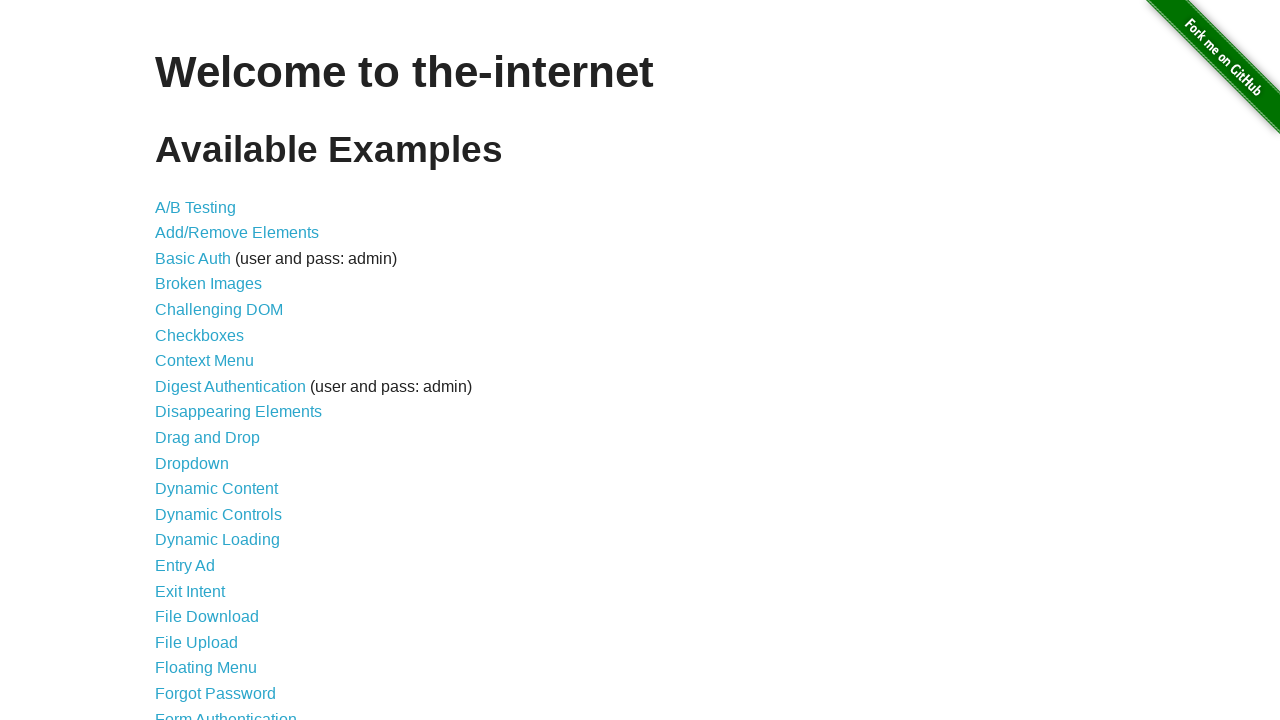

Clicked on Form Authentication link at (226, 712) on text=Form Authentication
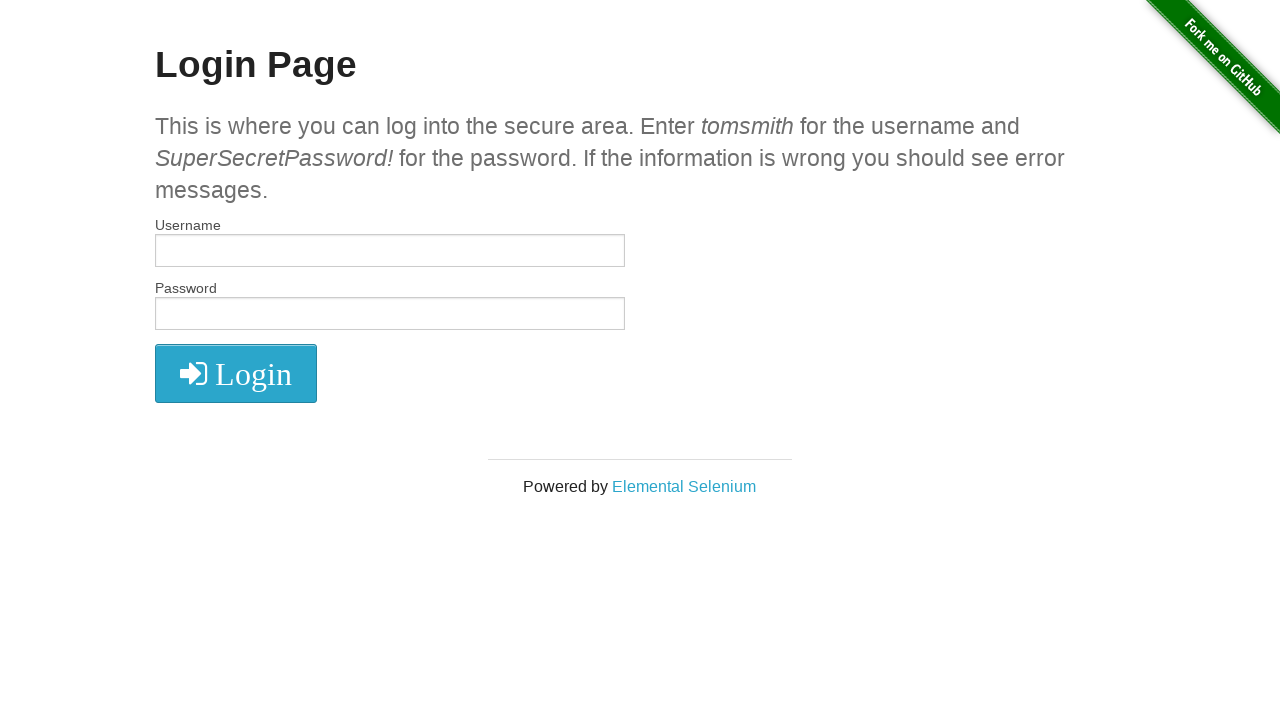

Located Elemental Selenium link element
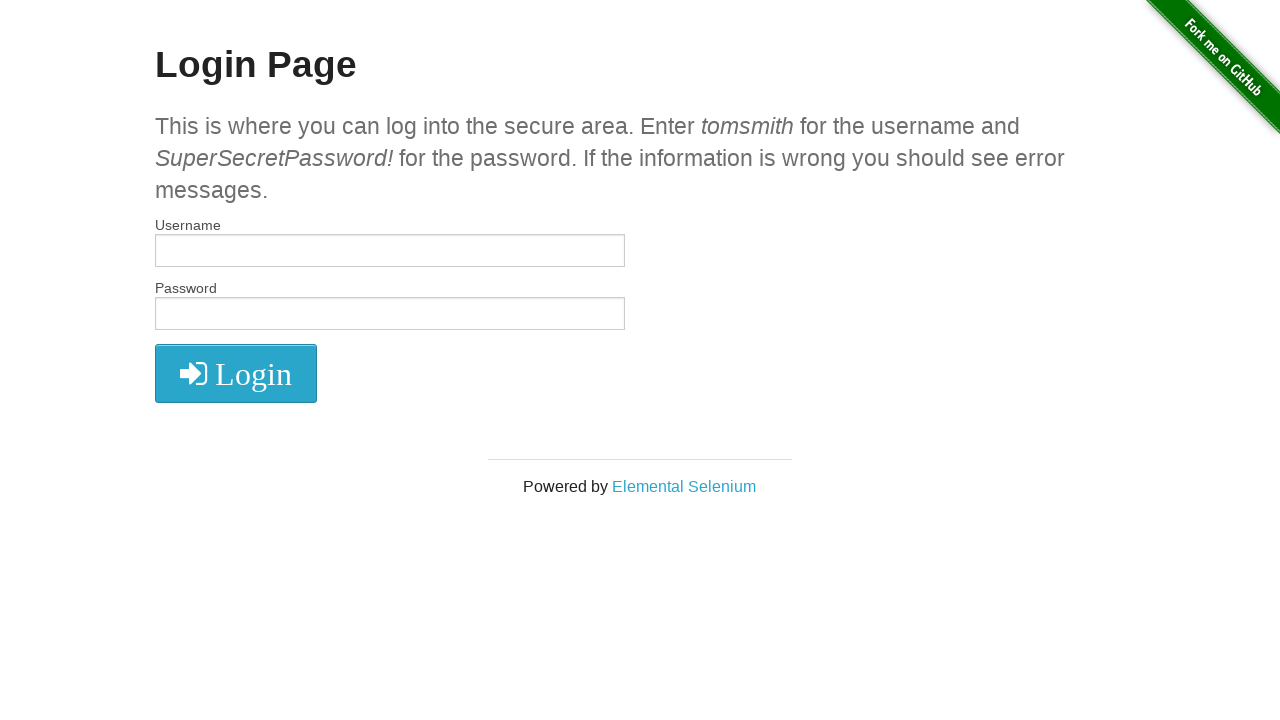

Retrieved href attribute from Elemental Selenium link
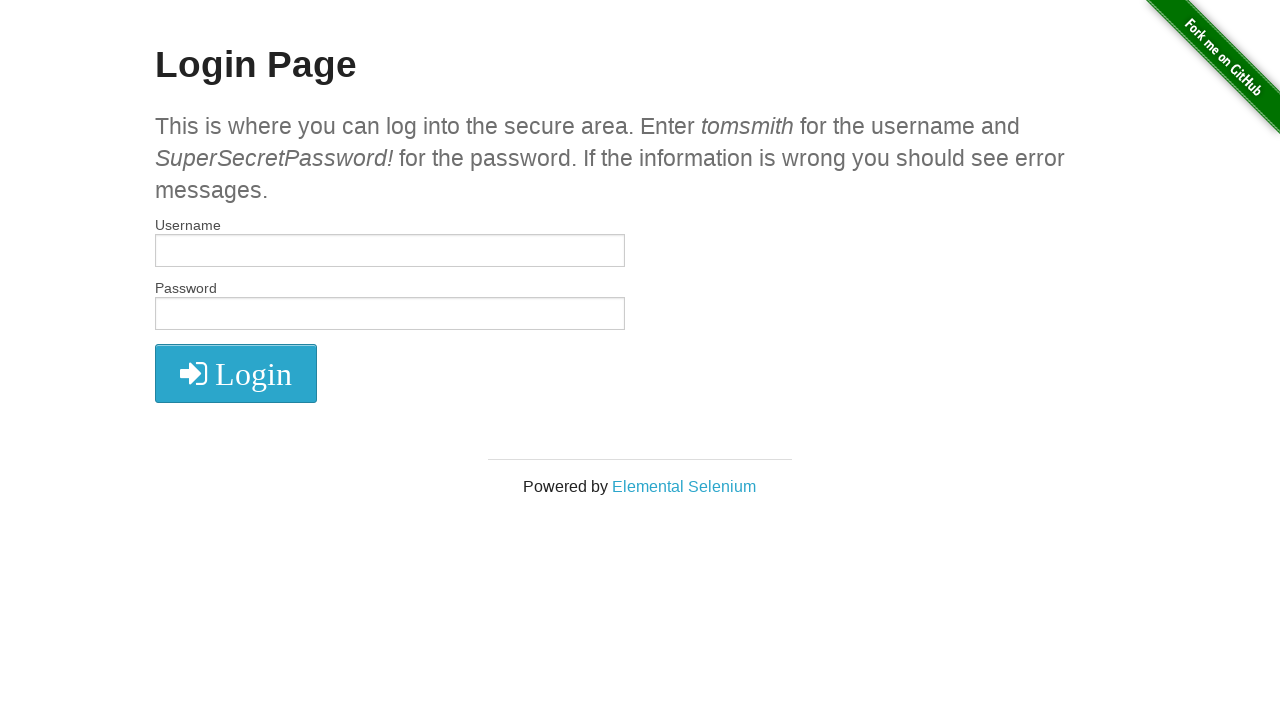

Verified href attribute is correct: http://elementalselenium.com/
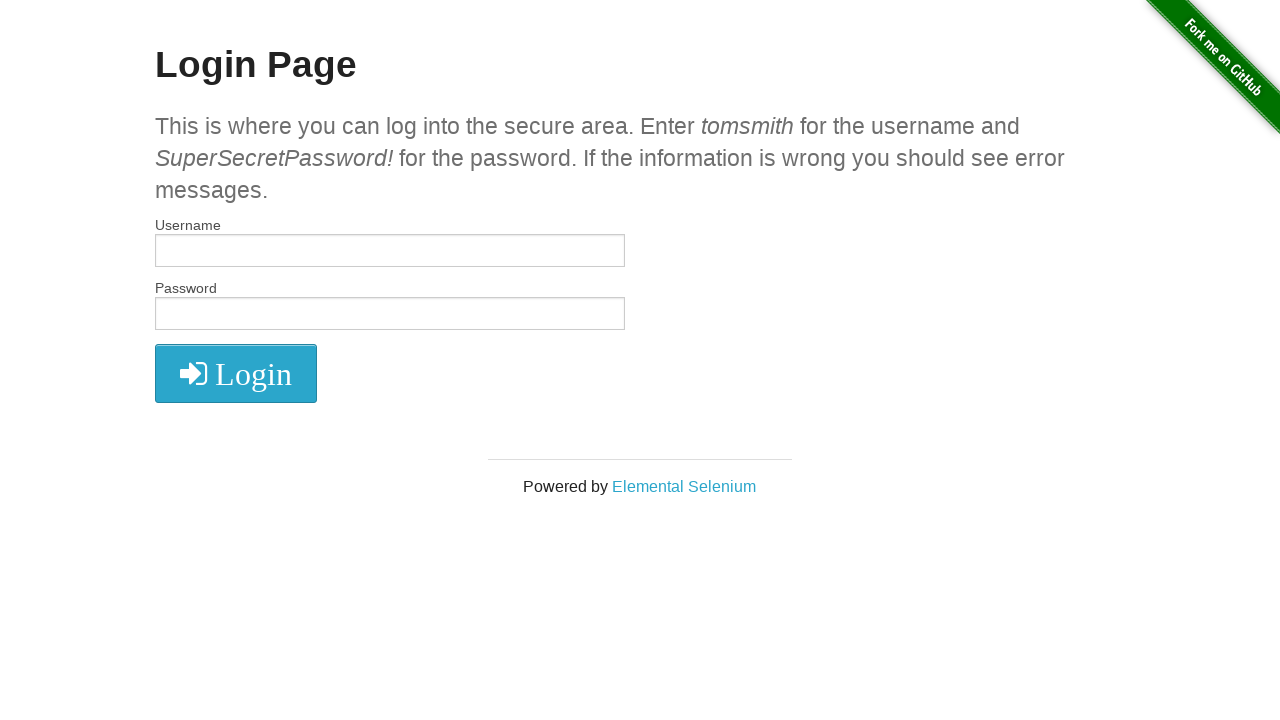

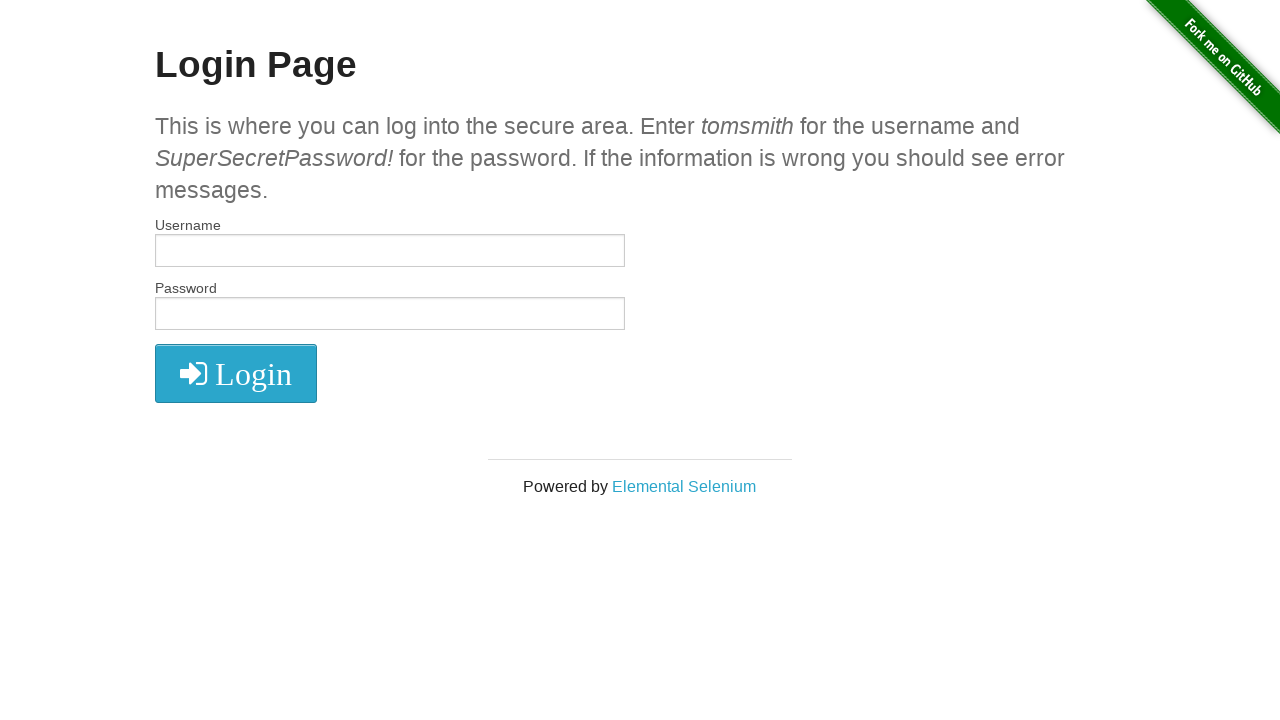